Navigates to Booking.com homepage, dismisses any popup if present, and verifies that all links on the page are accessible

Starting URL: https://www.booking.com/

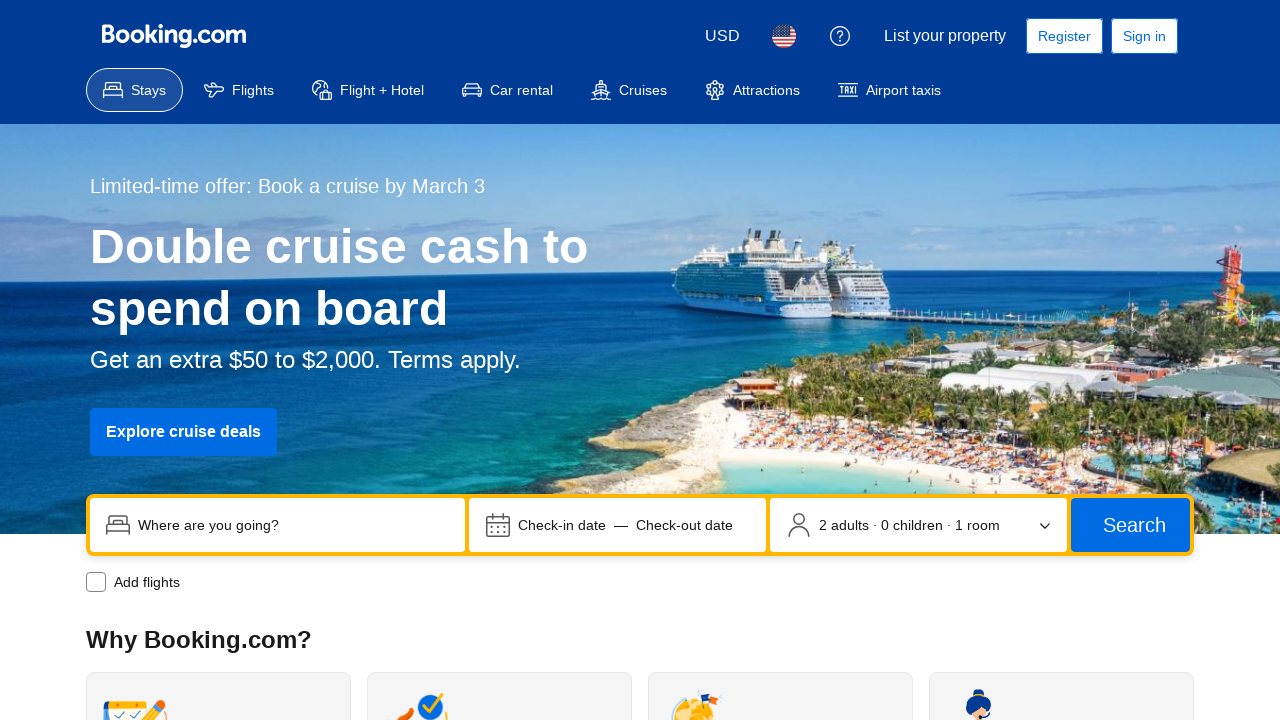

Navigated to Booking.com homepage
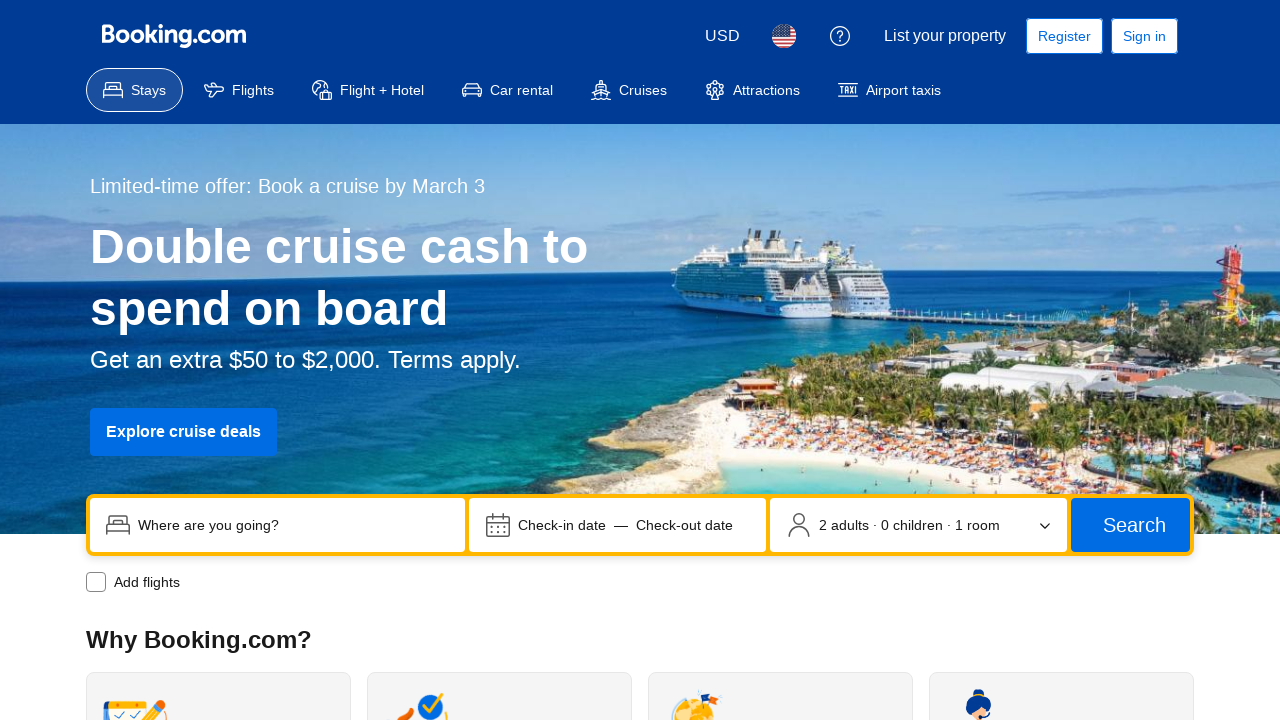

Page fully loaded (networkidle state reached)
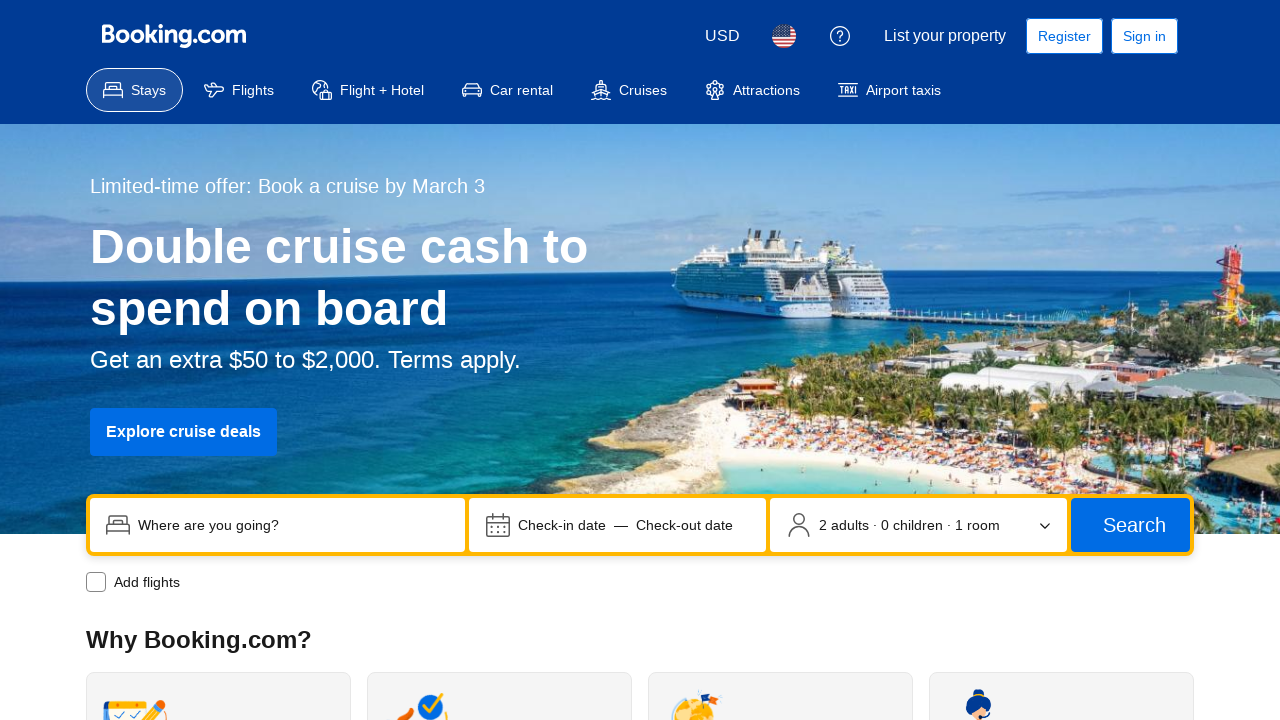

Verified that all links on the page are accessible
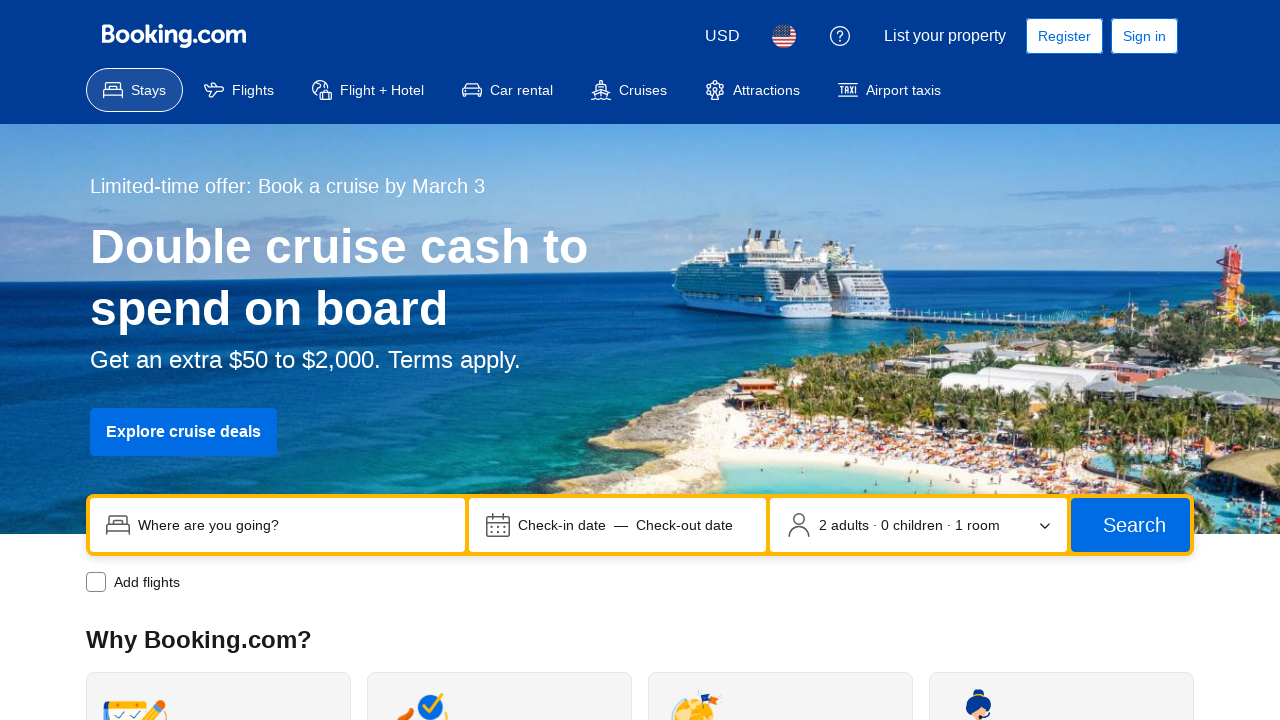

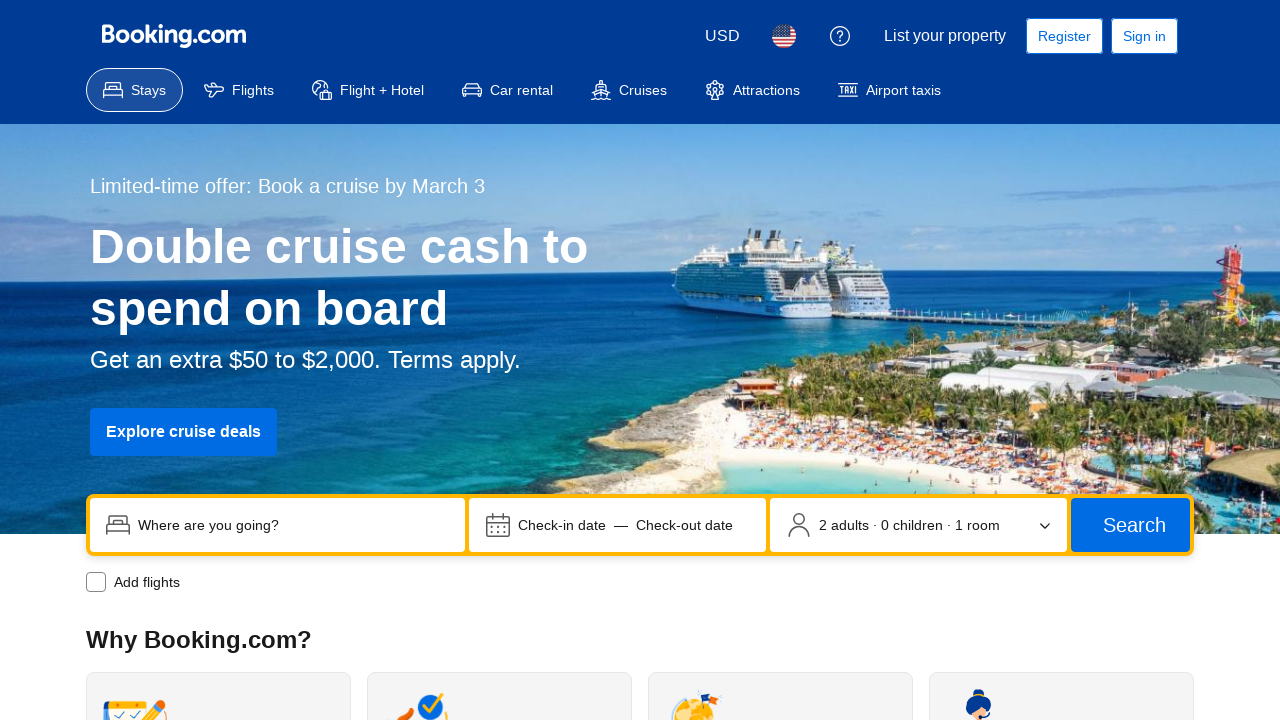